Tests window handling functionality by opening a new browser window and switching between the main window and the newly opened window

Starting URL: https://demoqa.com/browser-windows

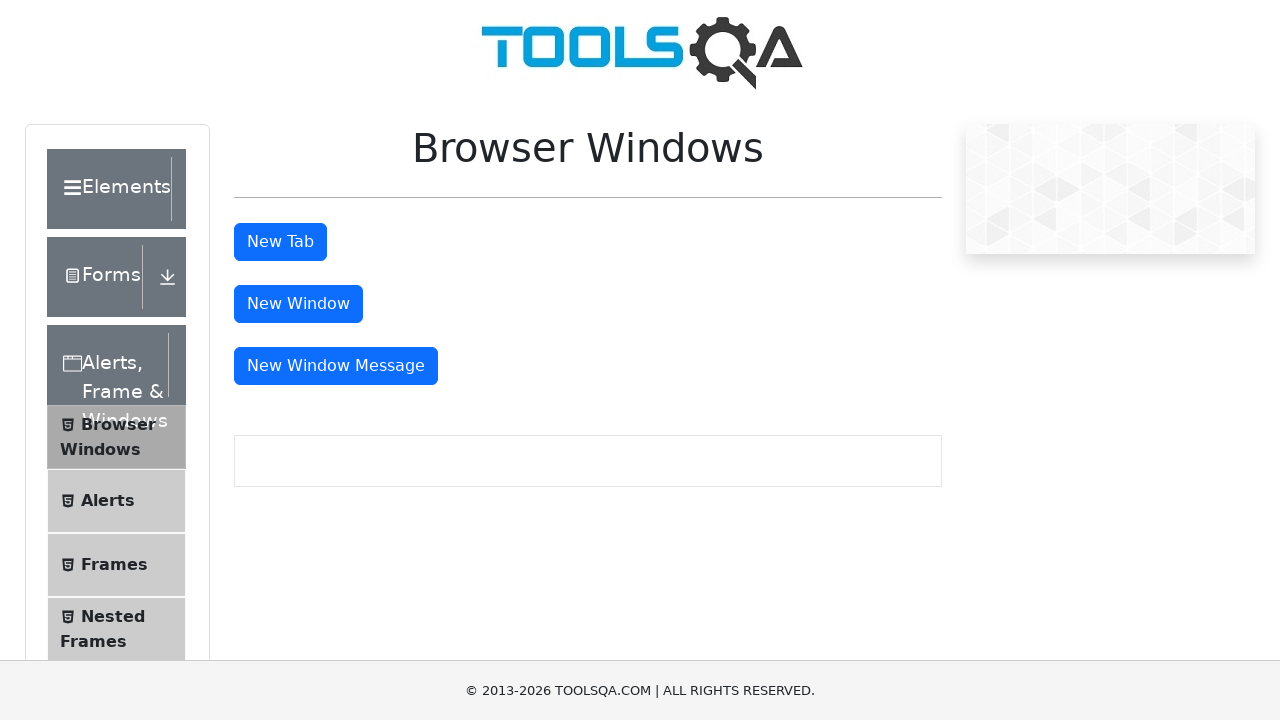

Clicked 'New Window' button to open a new browser window at (298, 304) on xpath=//button[text()='New Window']
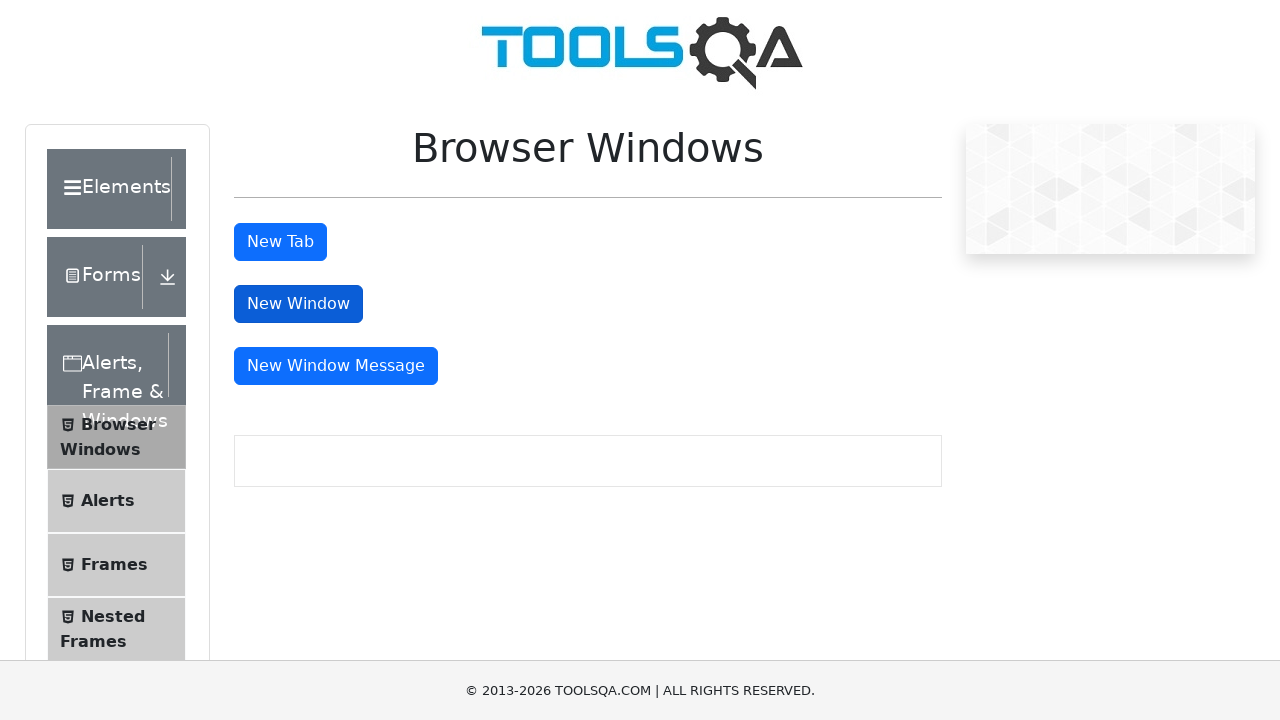

New window opened and captured
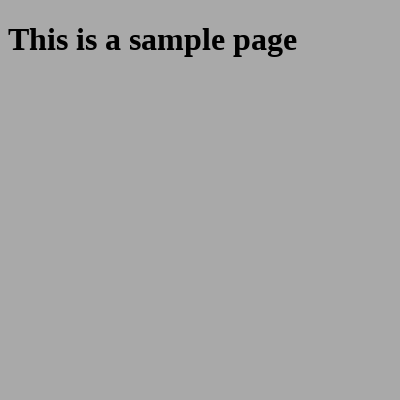

New window finished loading
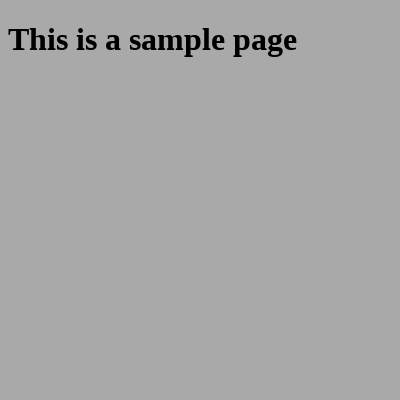

Retrieved URL from main window
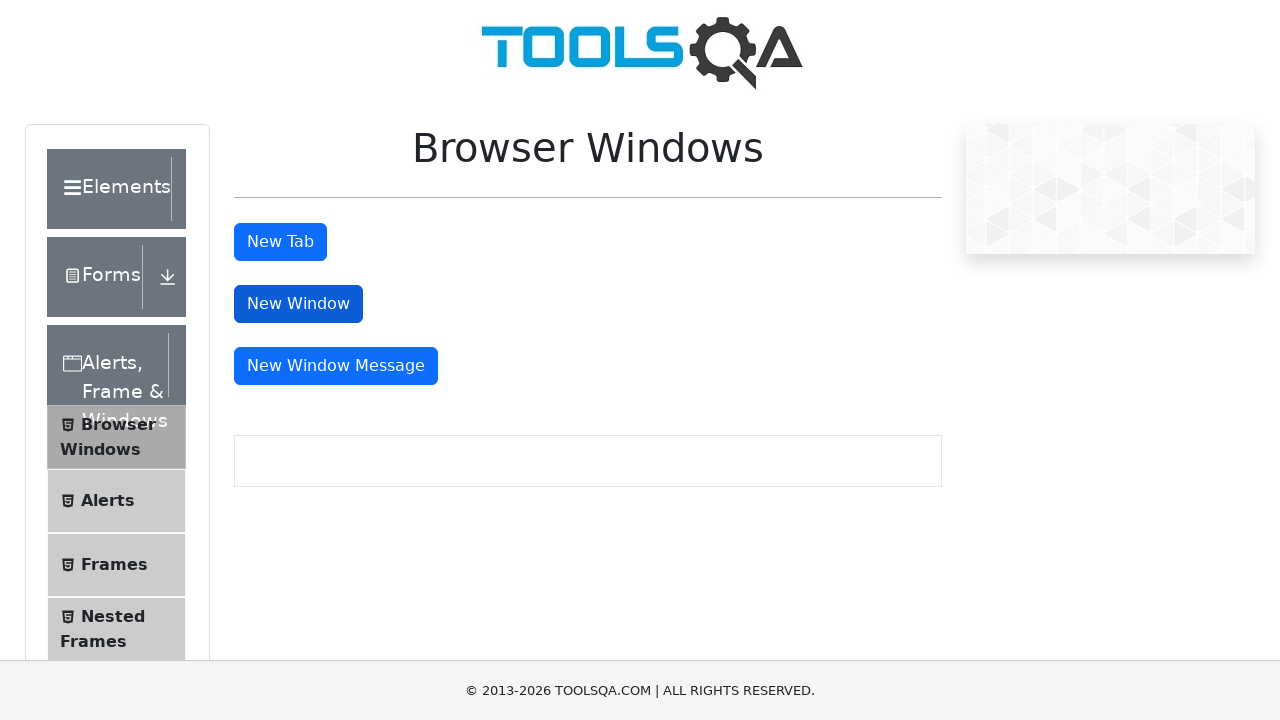

Retrieved title from main window
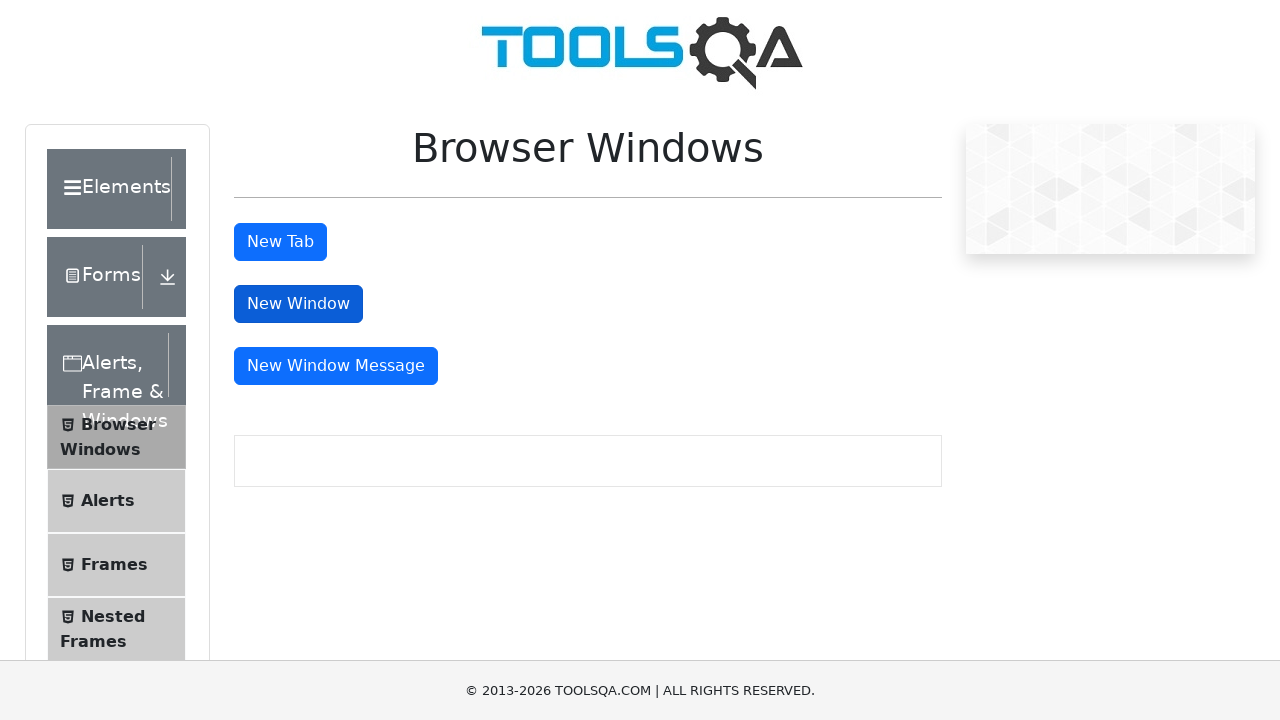

Retrieved URL from new window
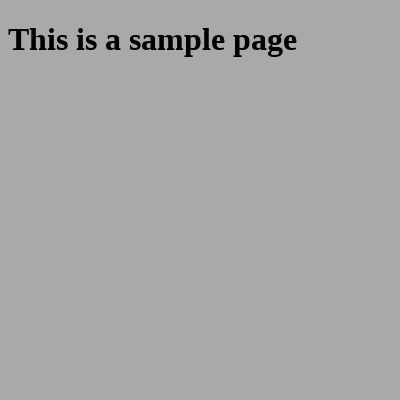

Retrieved title from new window
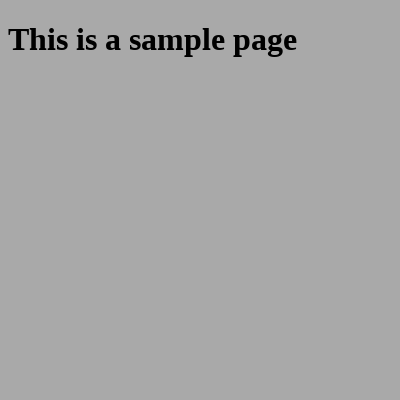

Closed the new window and returned focus to main window
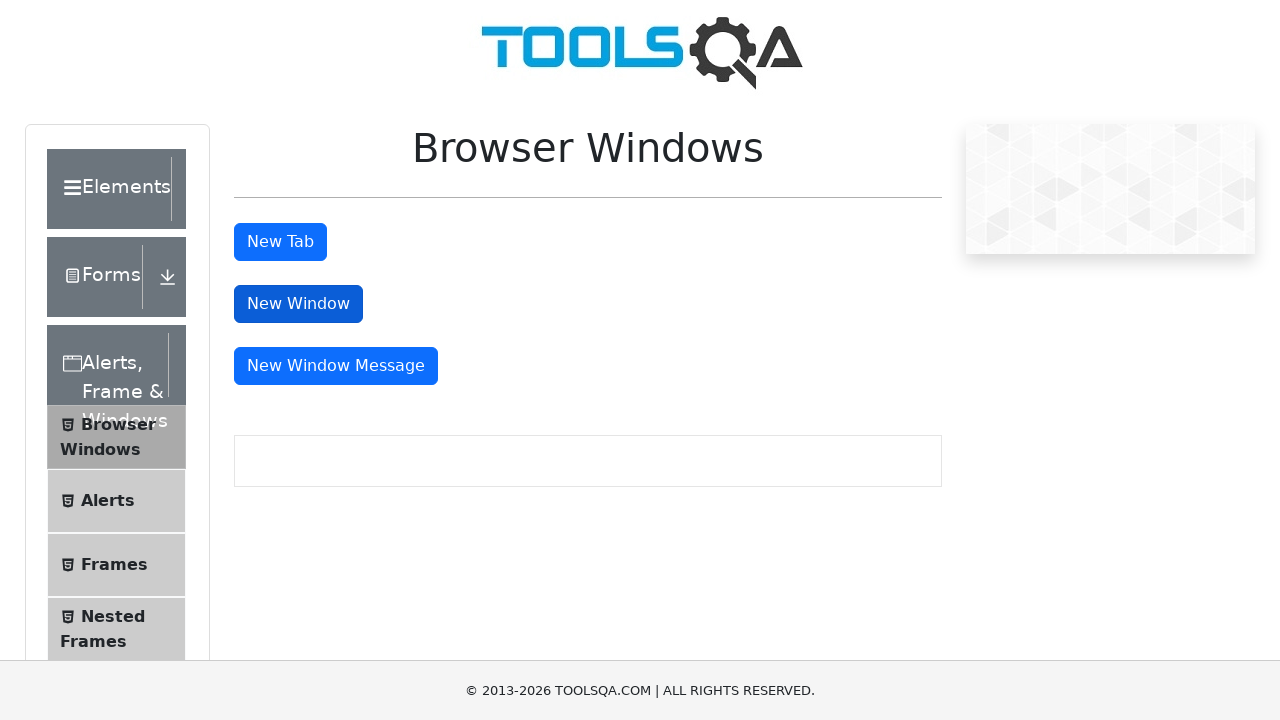

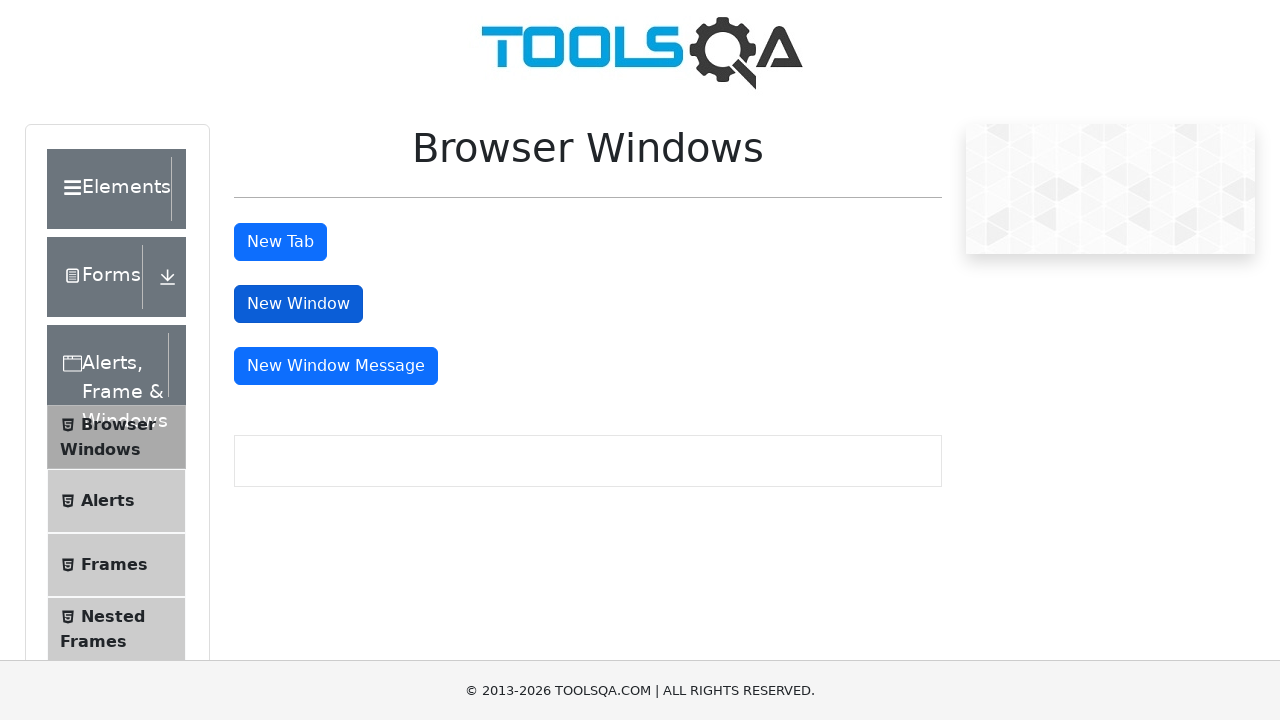